Tests the BlazeDemo homepage by navigating to it, waiting for the submit button to appear, and verifying the page title is 'BlazeDemo'

Starting URL: http://blazedemo.com/

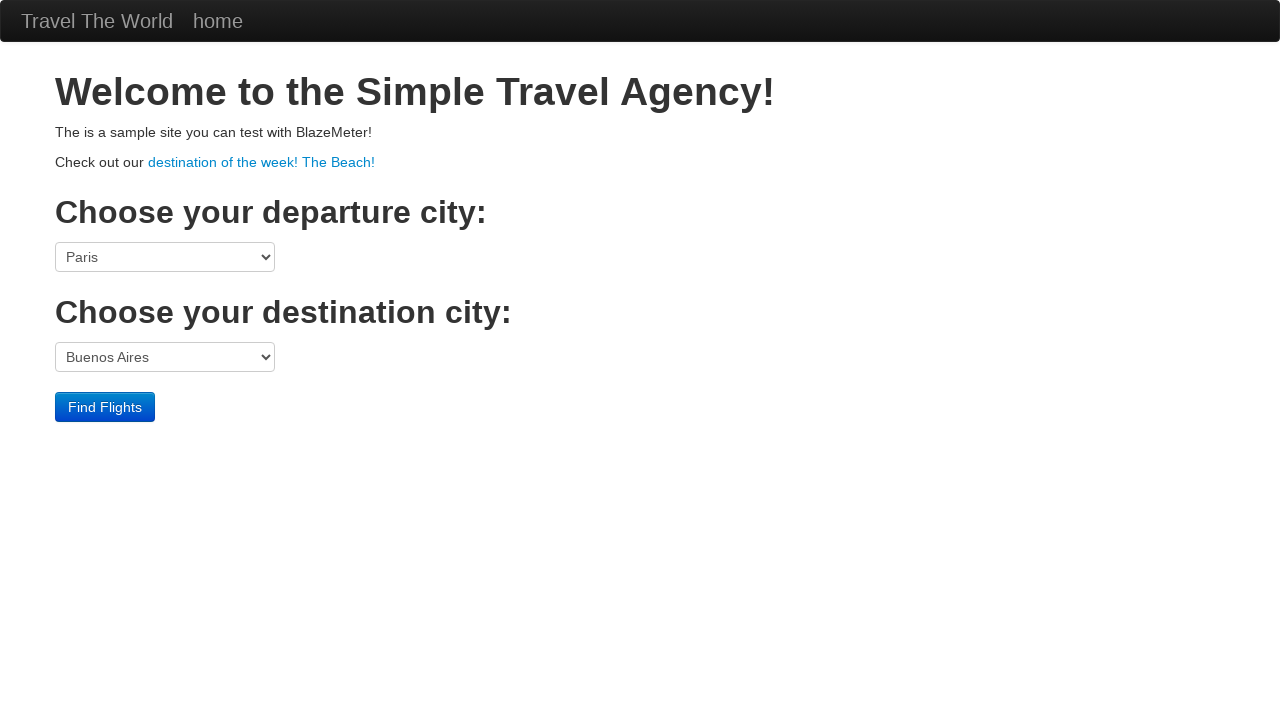

Navigated to BlazeDemo homepage
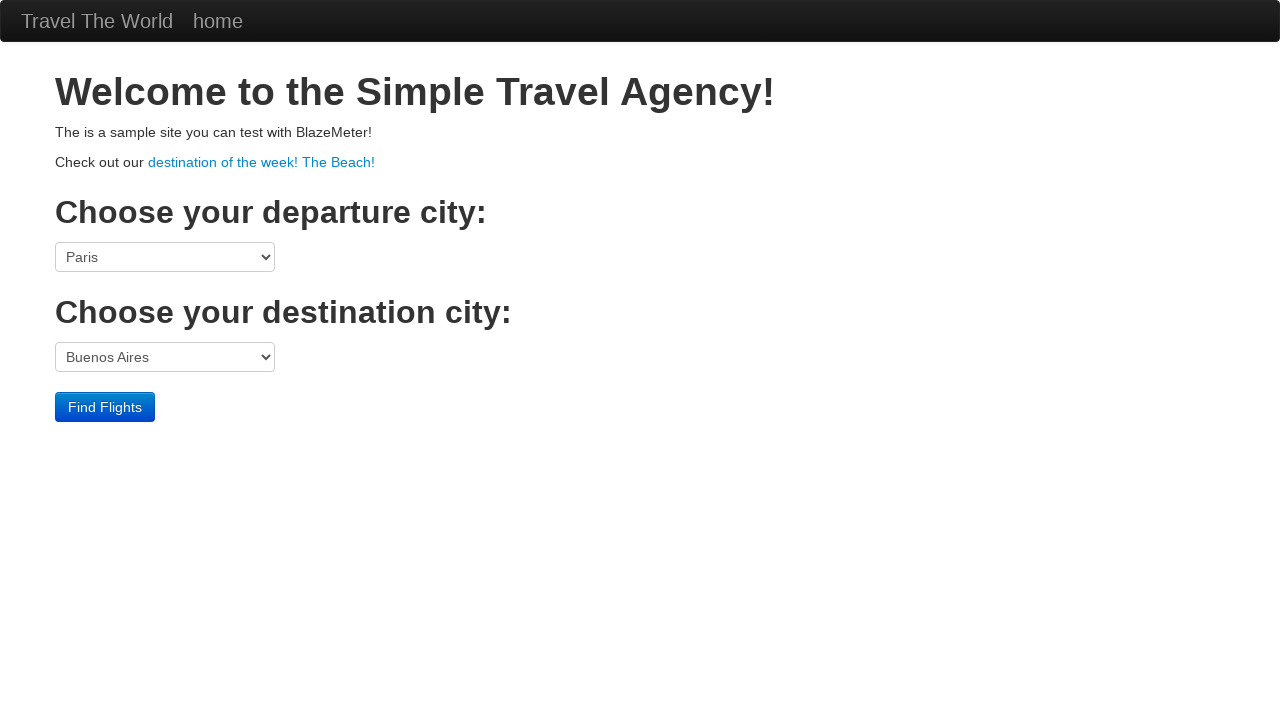

Submit button appeared on page
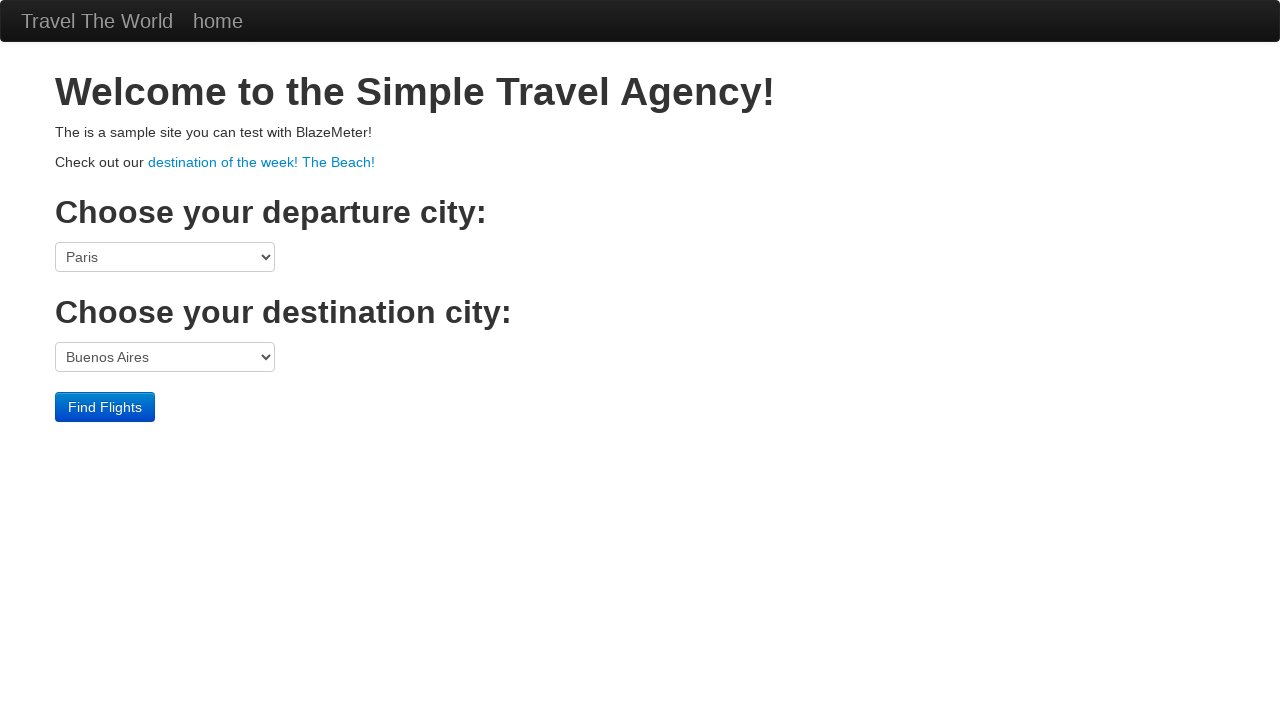

Verified page title is 'BlazeDemo'
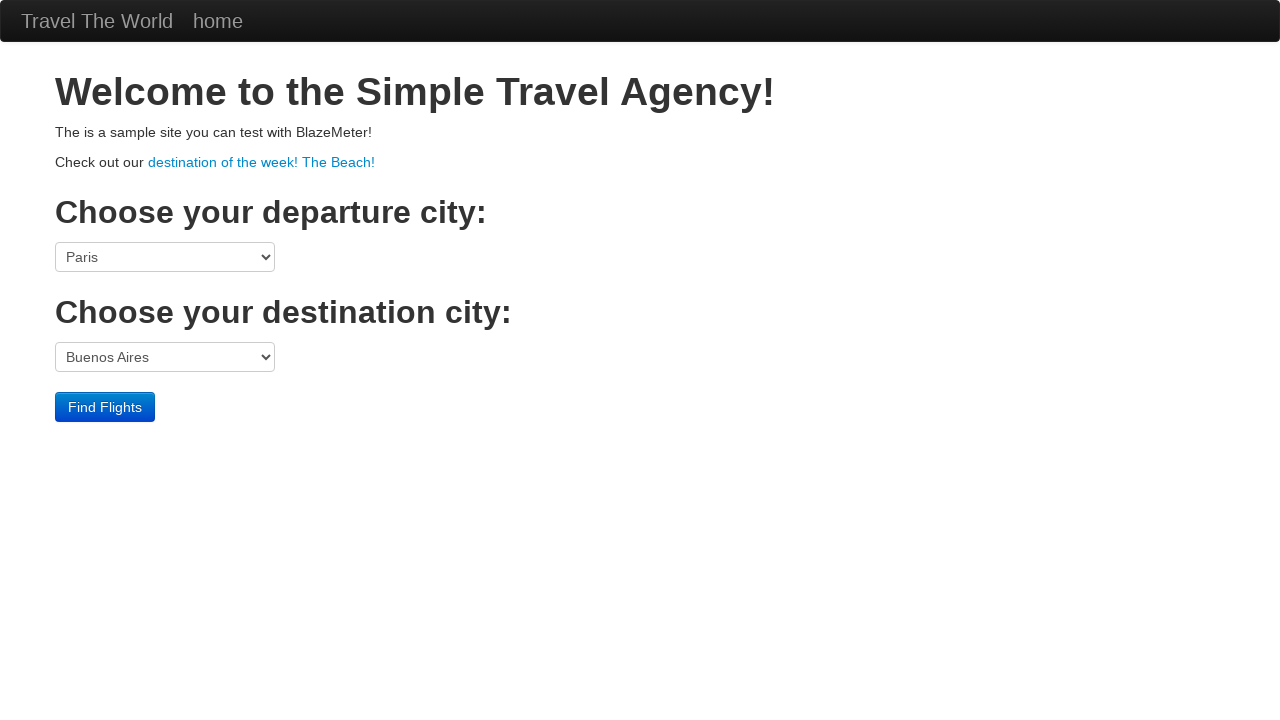

Verified 'contained_text' is not found in page body
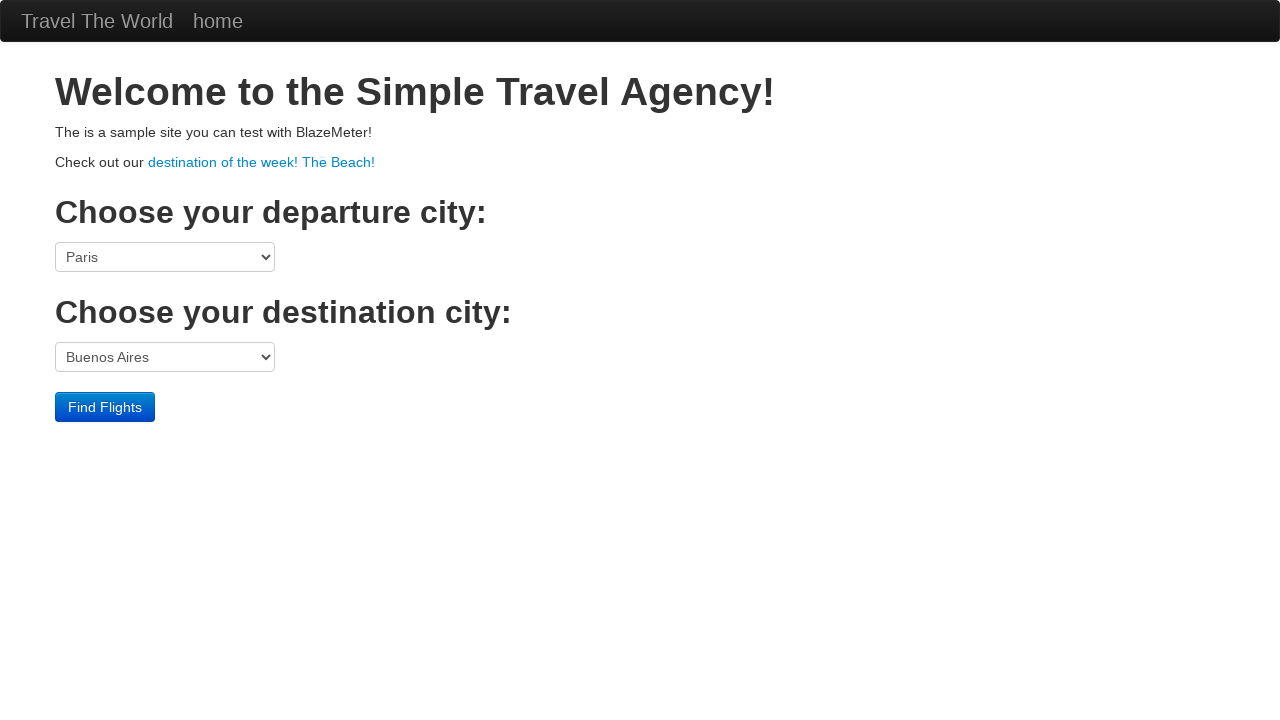

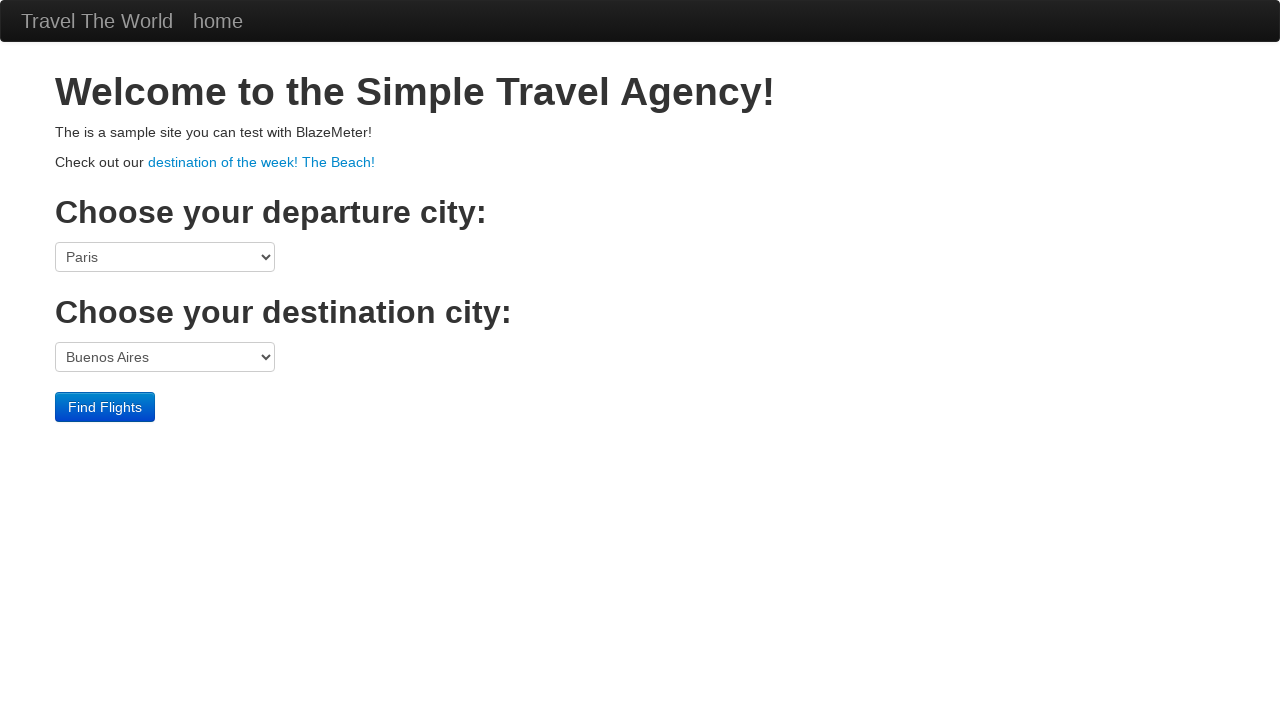